Fills out a simple form with randomly generated personal information (first name, last name, city, country) and submits it, then handles the resulting alert dialog

Starting URL: https://suninjuly.github.io/simple_form_find_task.html

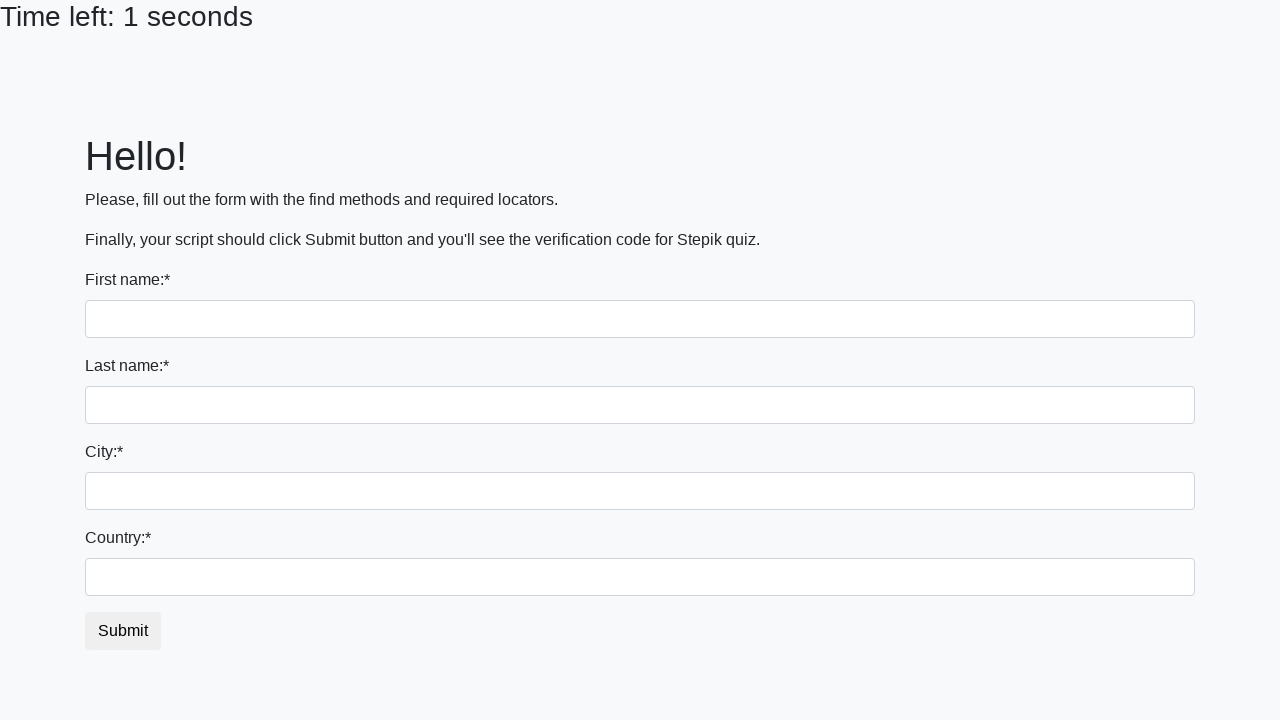

Filled first name field with 'John' on input[name="first_name"]
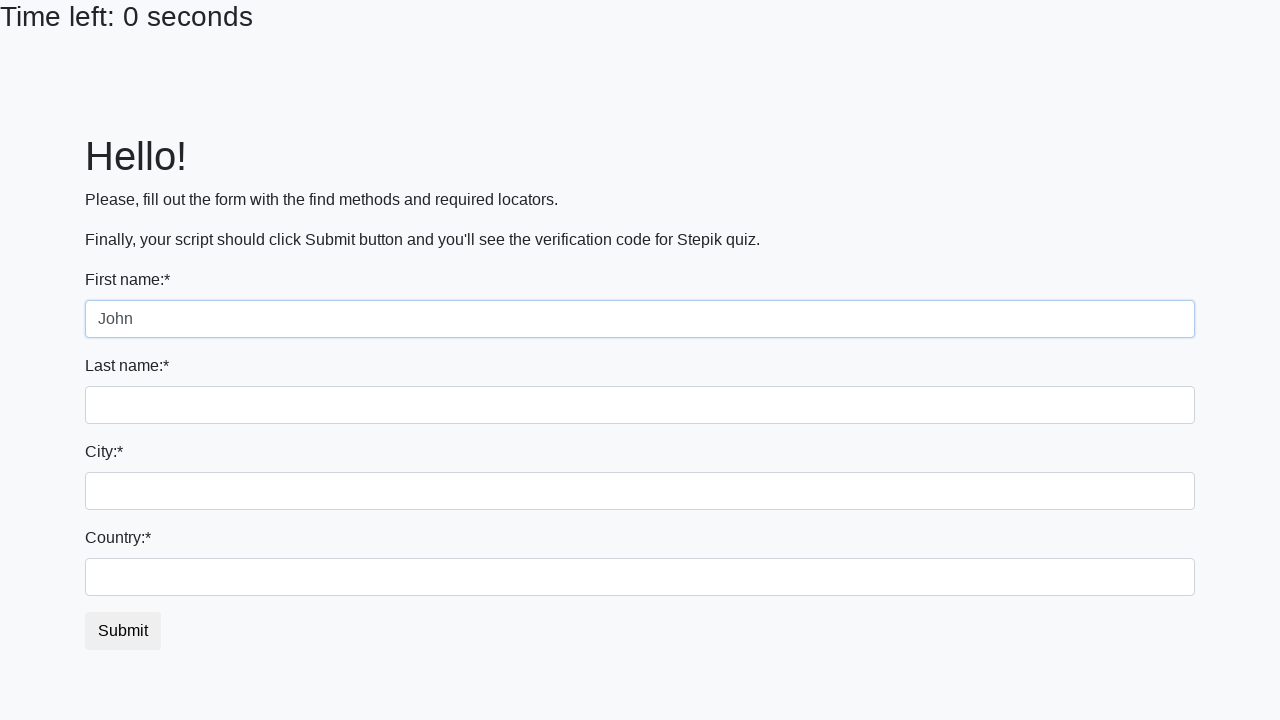

Filled last name field with 'Smith' on input[name="last_name"]
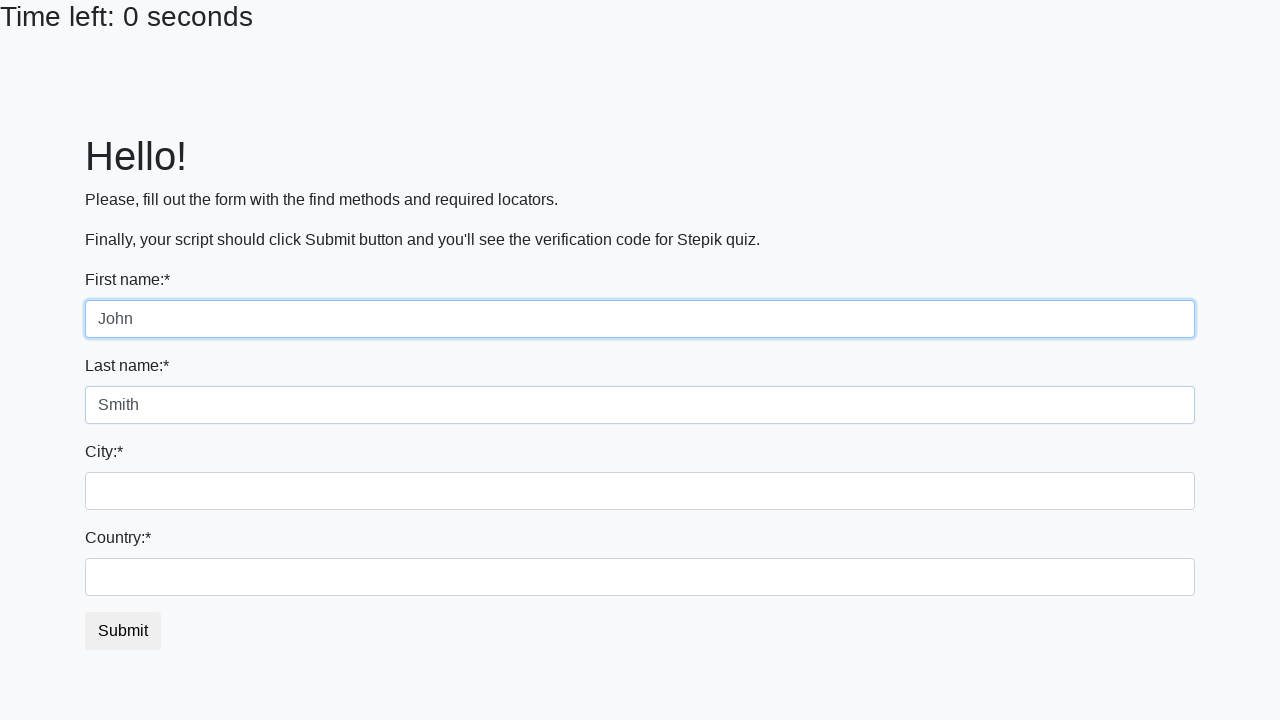

Filled city field with 'New York' on .city
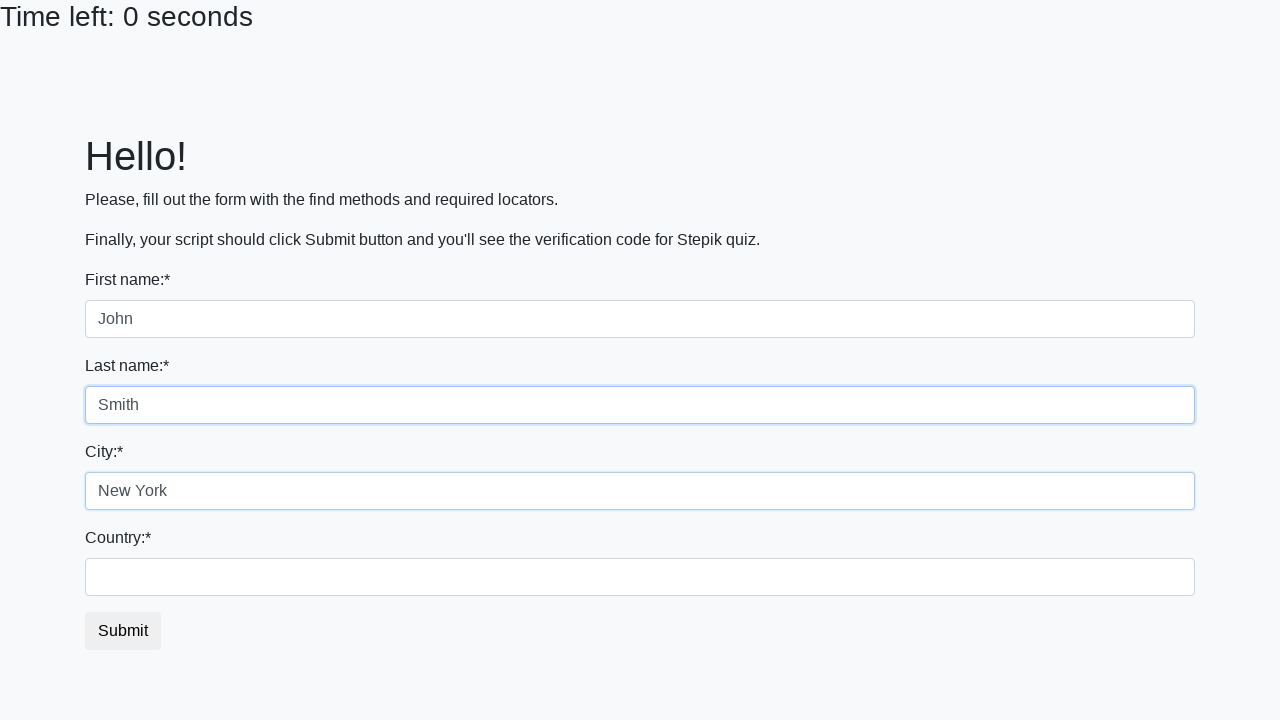

Filled country field with 'United States' on #country
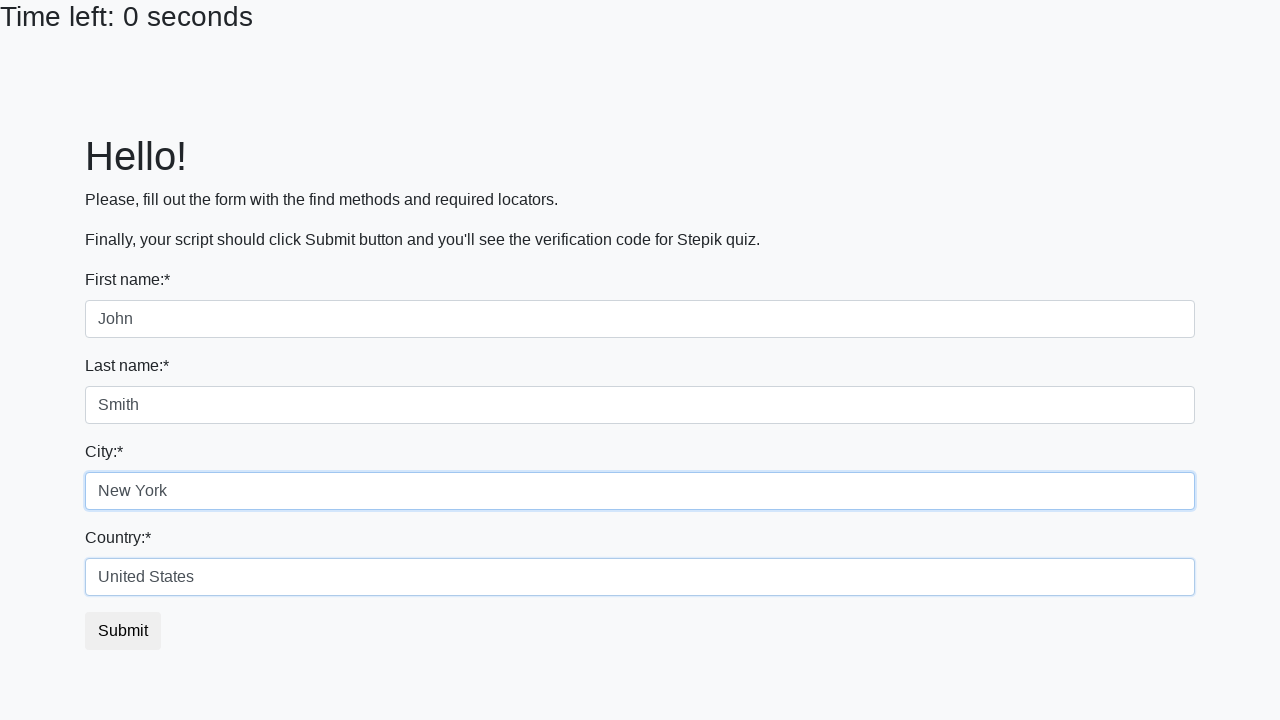

Clicked submit button to submit form at (123, 631) on #submit_button
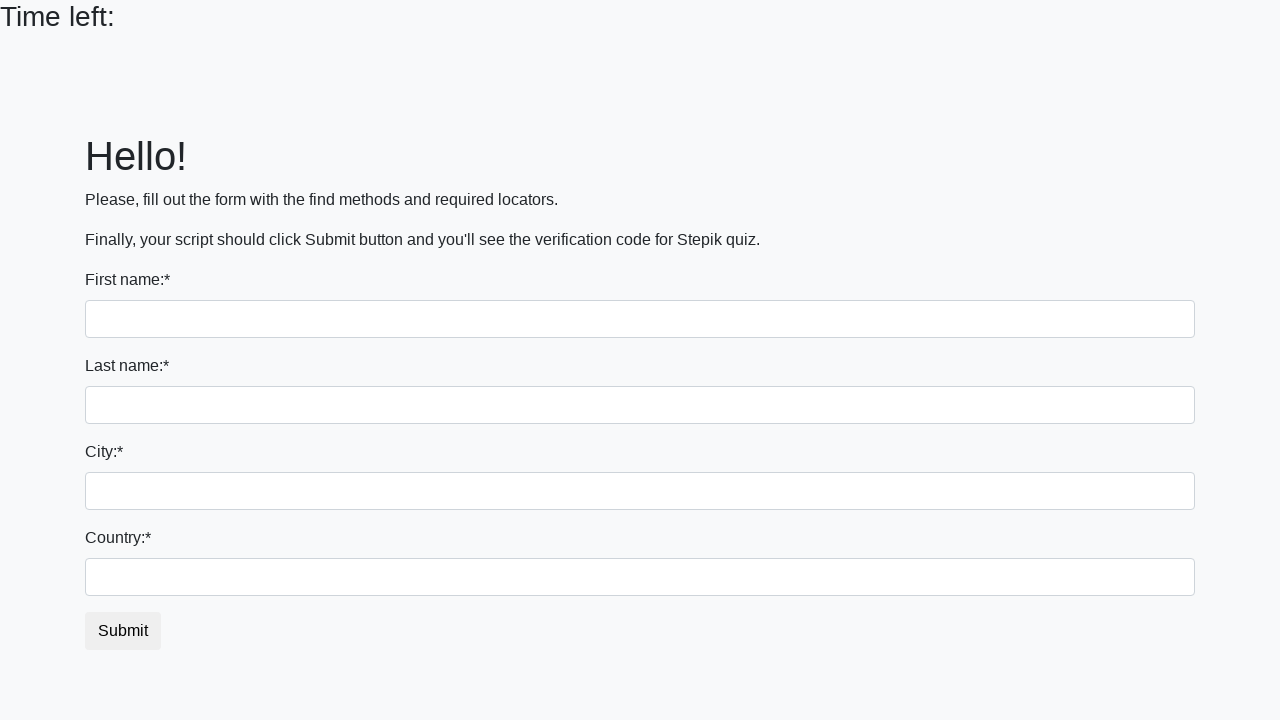

Set up dialog handler to accept alert
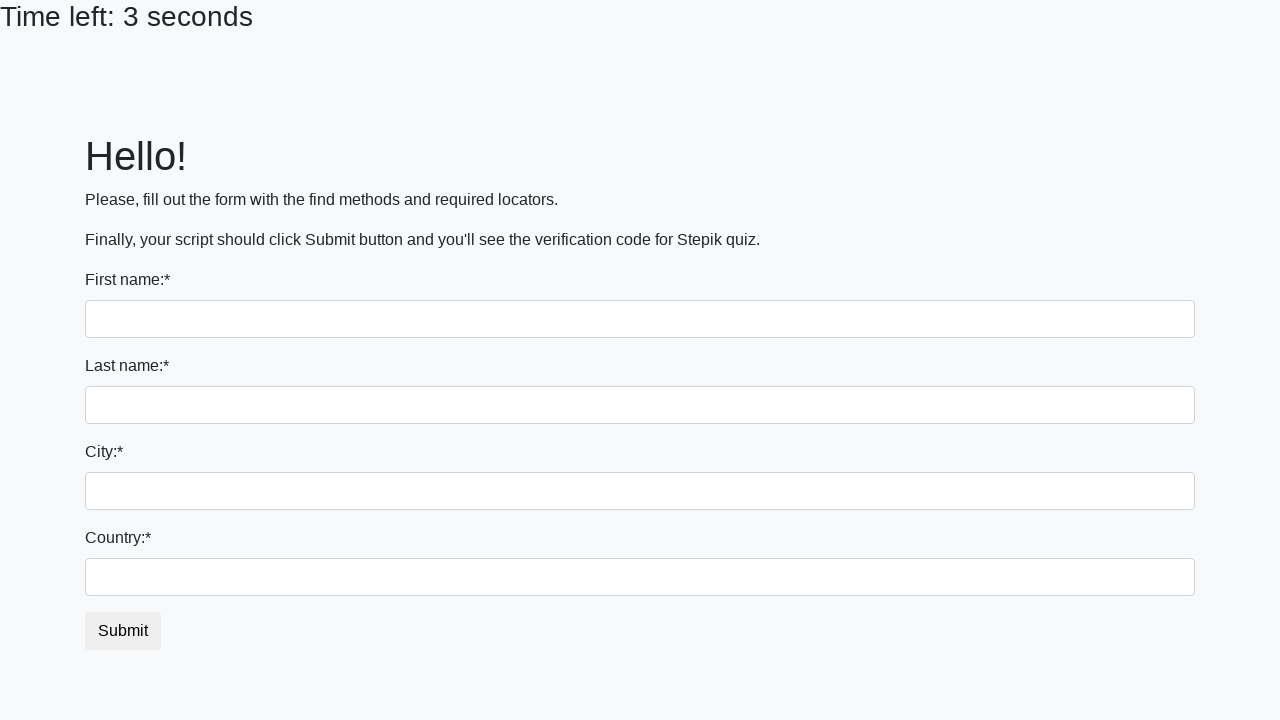

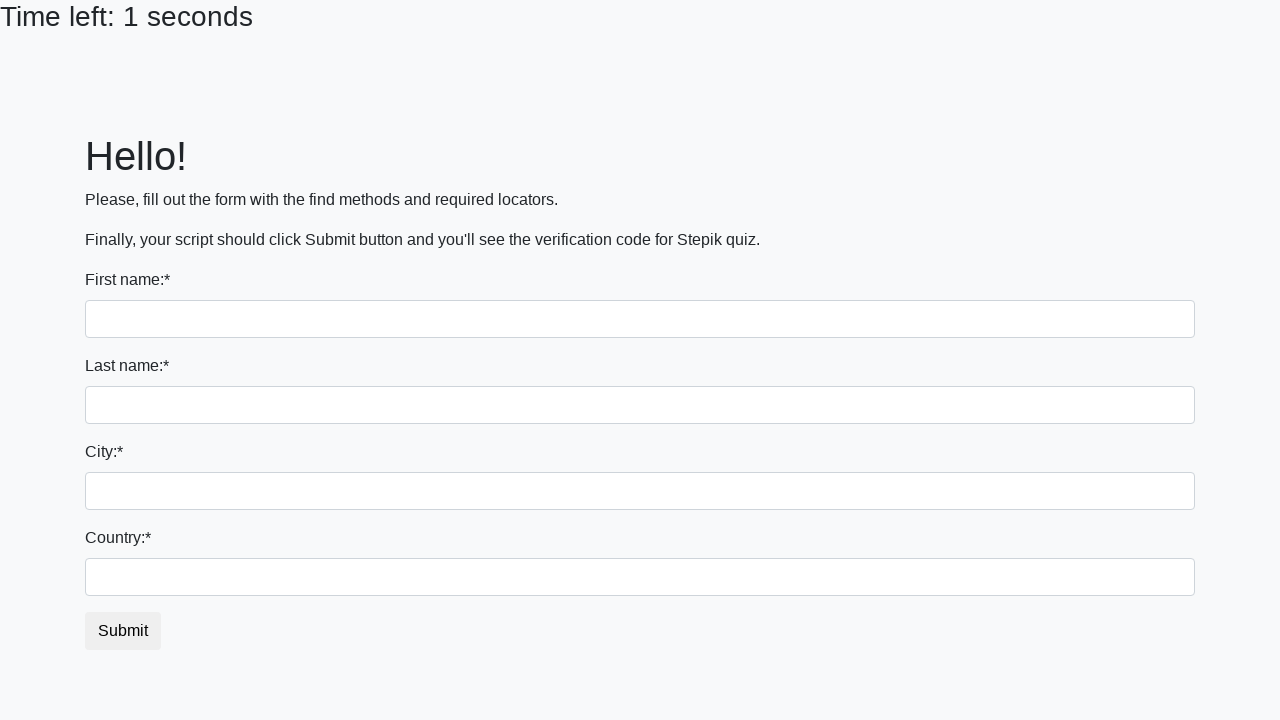